Tests navigation to the My Account page from the LMS homepage and verifies the page title is correct

Starting URL: https://alchemy.hguy.co/lms/

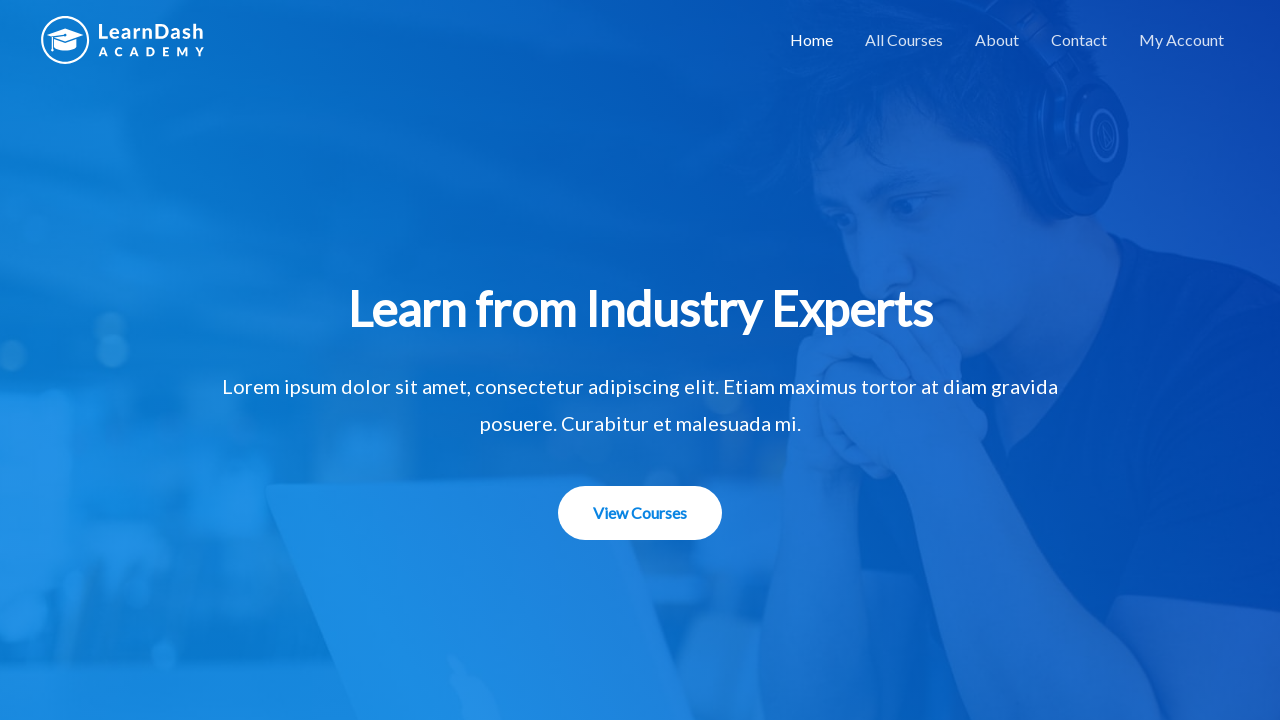

Clicked on 'My Account' link from LMS homepage at (1182, 40) on xpath=//a[contains(text(),'My Account')]
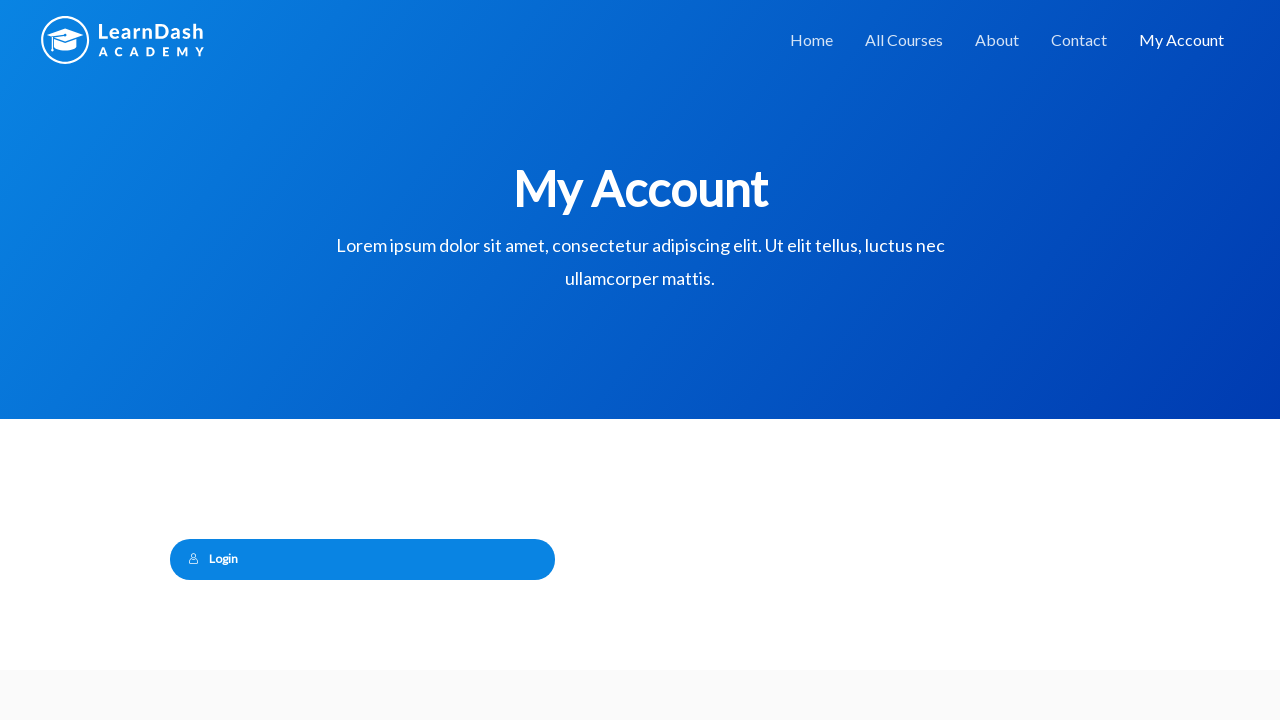

Page loaded and DOM content ready
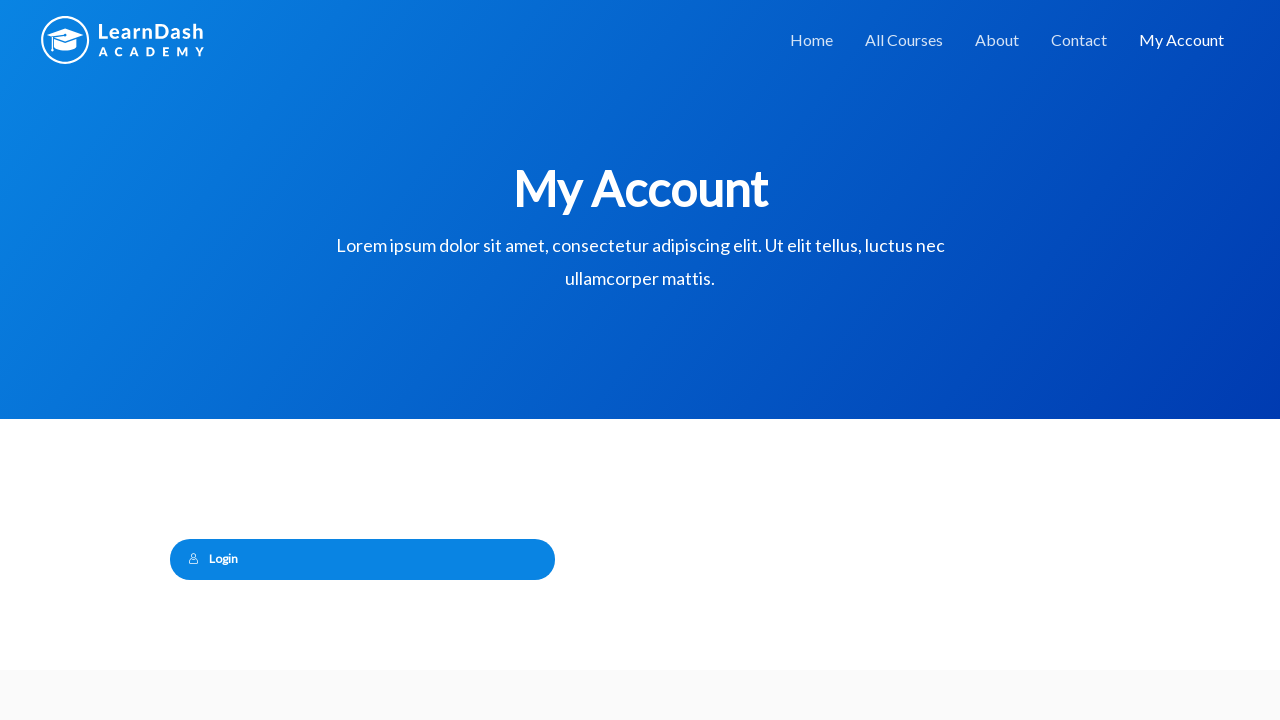

Verified page title is 'My Account – Alchemy LMS'
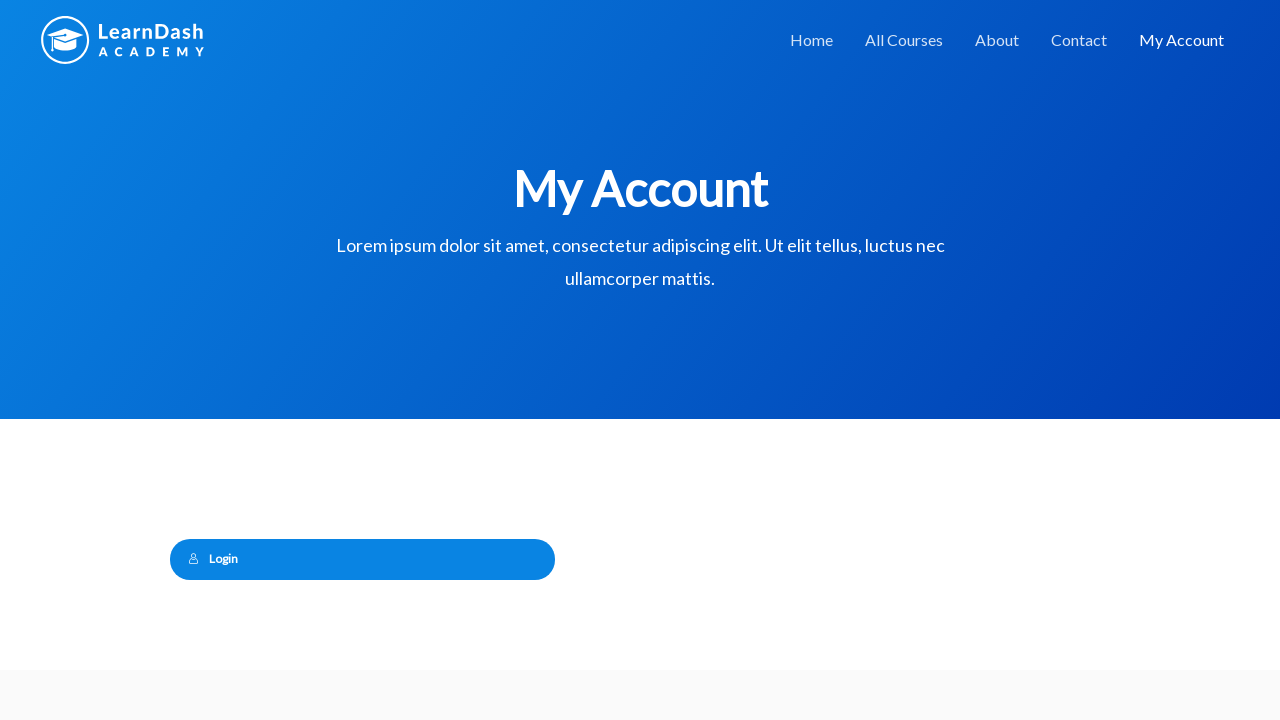

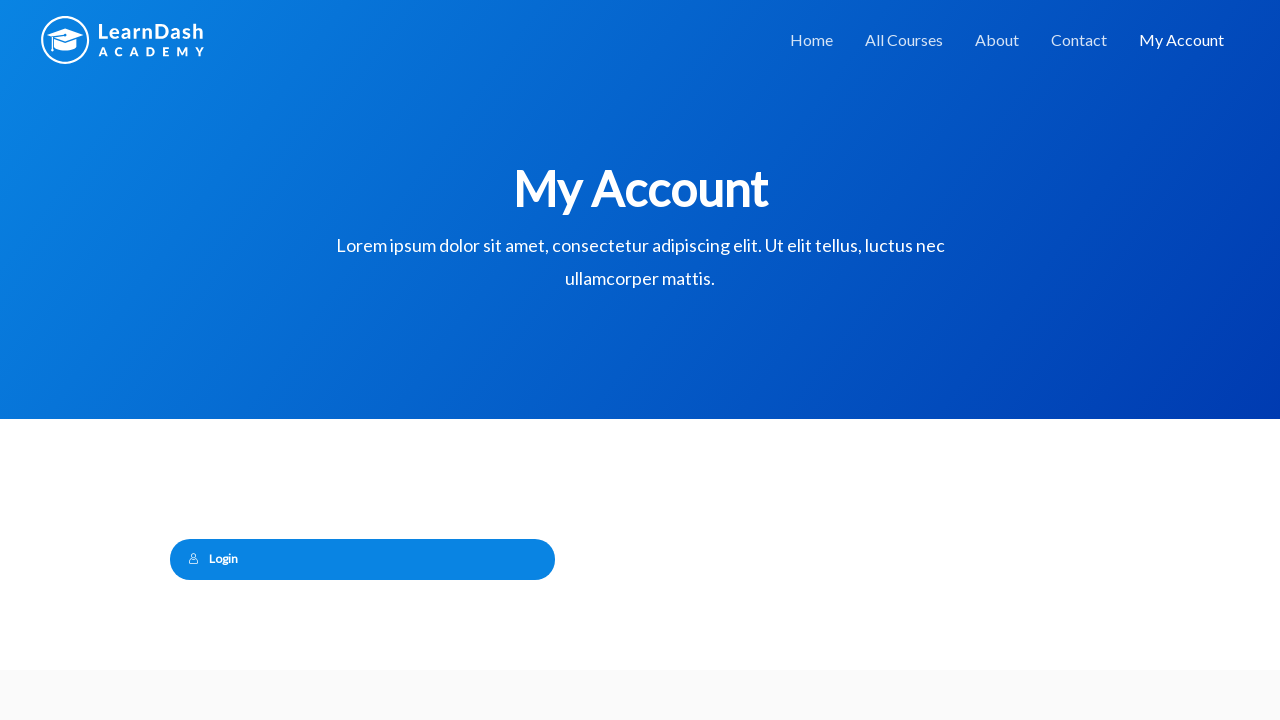